Tests navigating to Rent-A-Cat page and verifying Rent and Return buttons are present

Starting URL: https://cs1632.appspot.com/

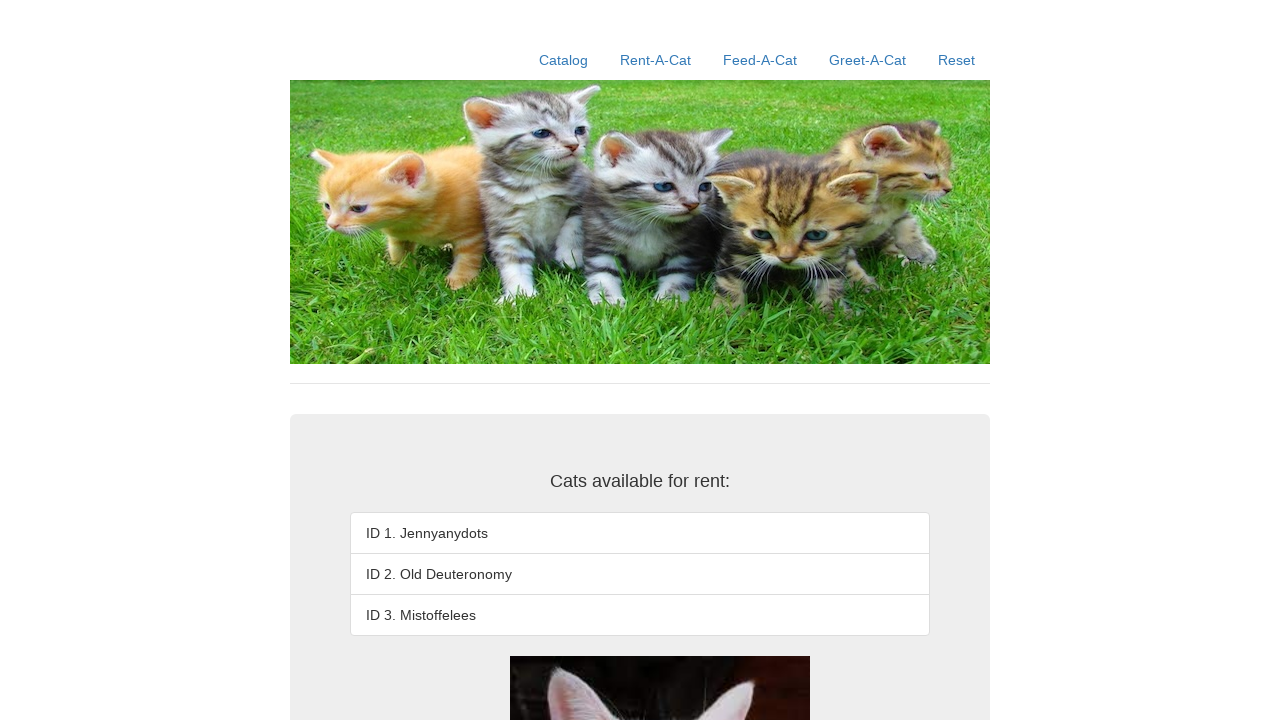

Clicked on Rent-A-Cat link at (656, 60) on a:text('Rent-A-Cat')
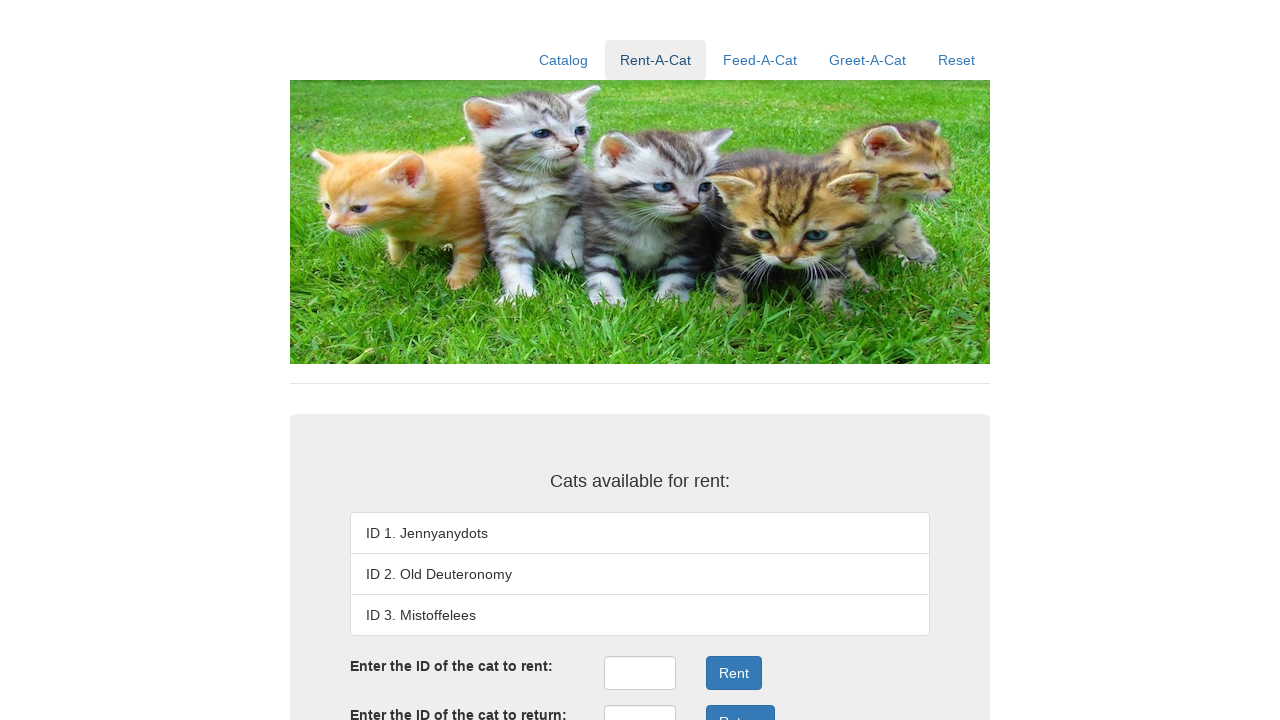

Verified Rent button is present on page
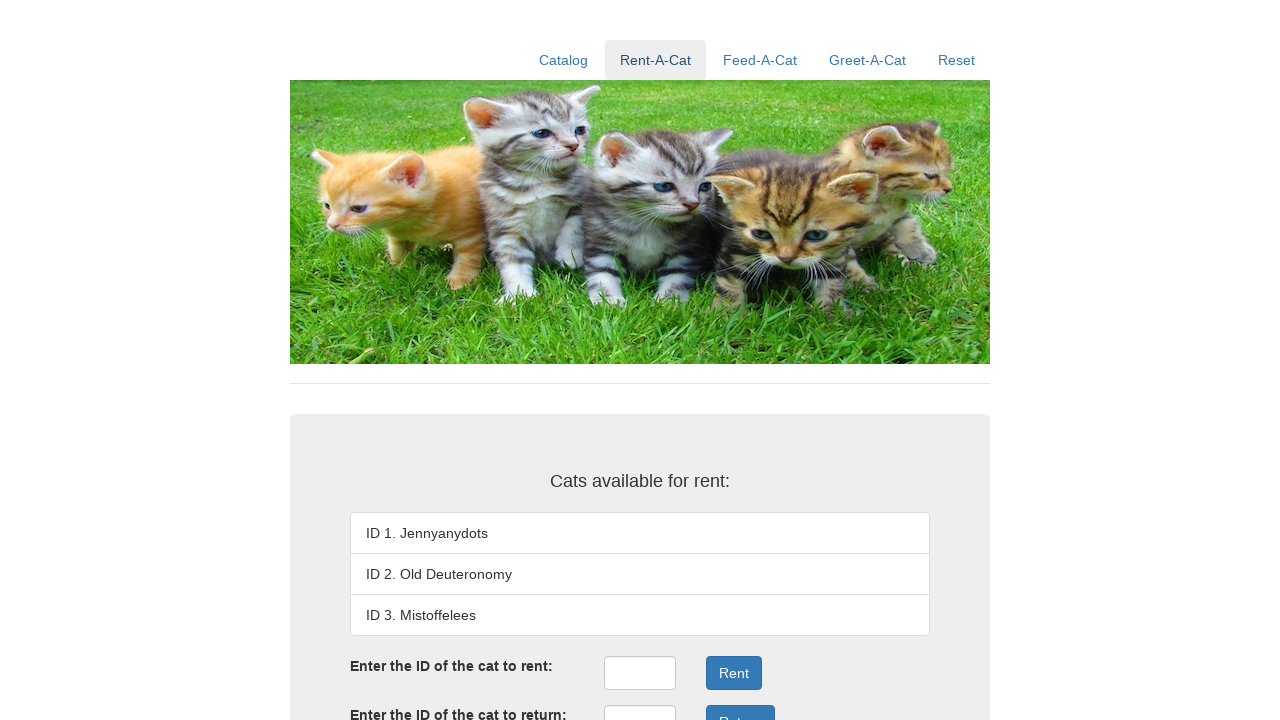

Verified Return button is present on page
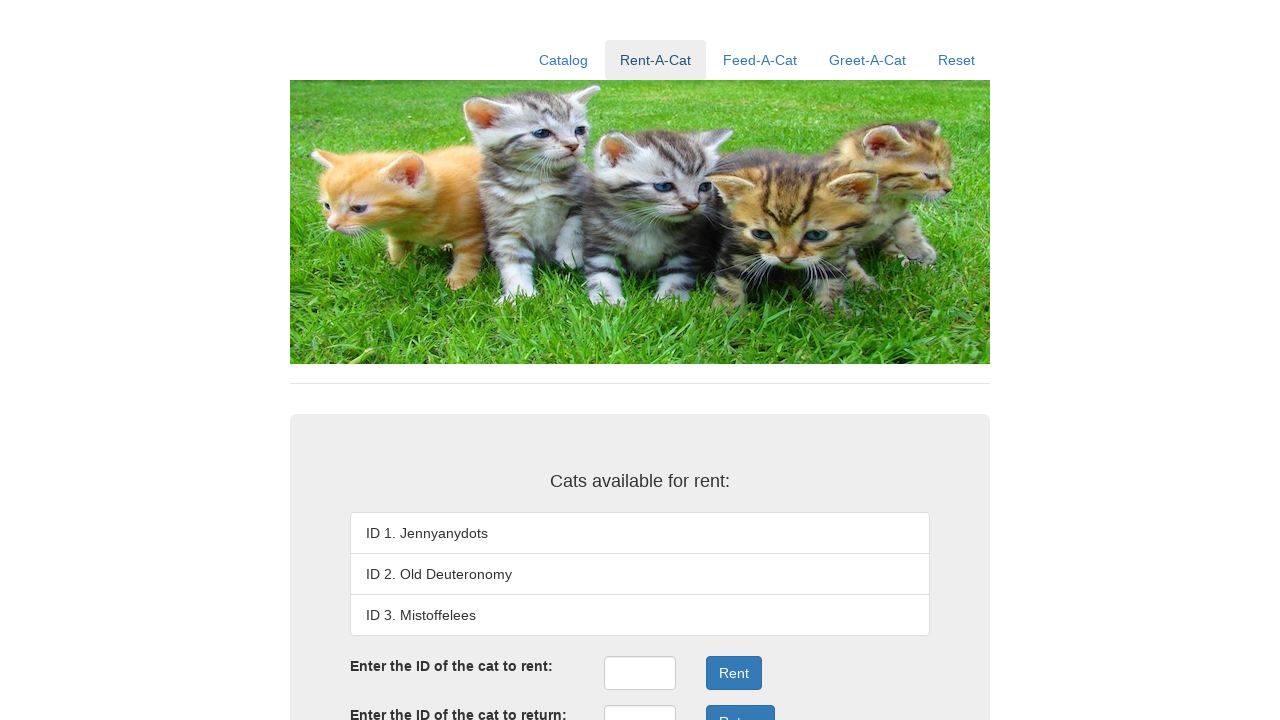

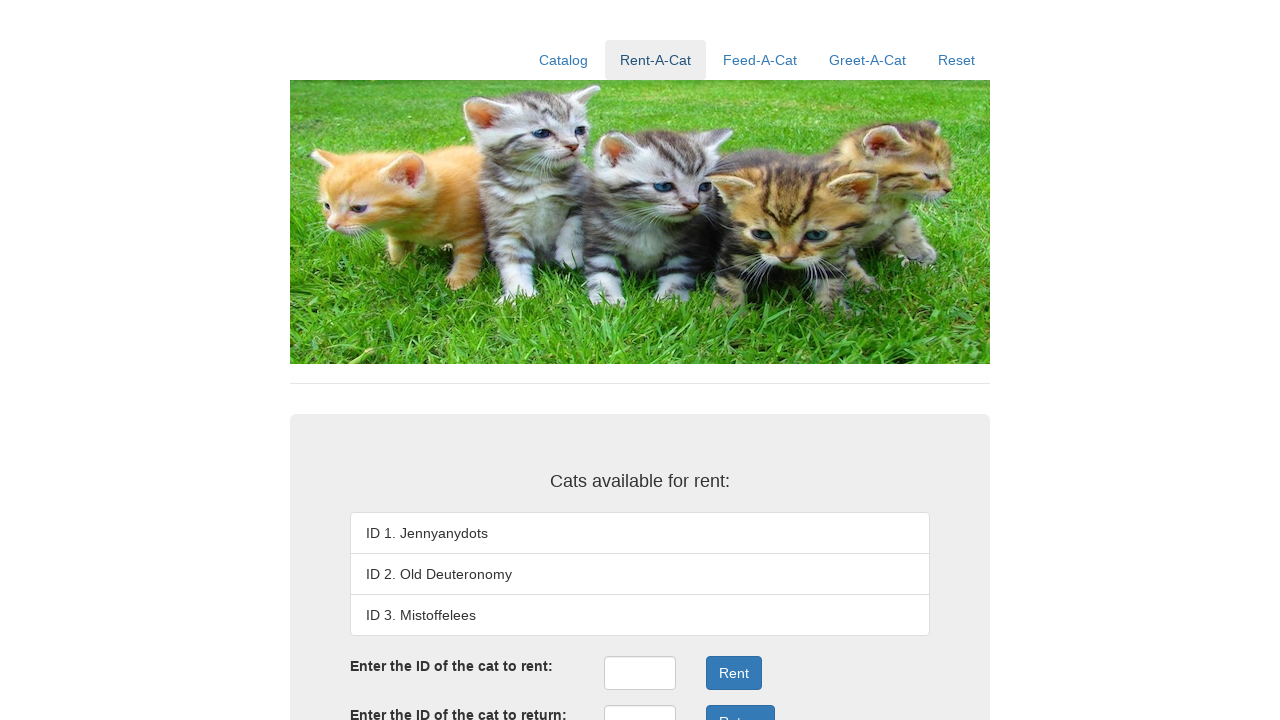